Tests GPS coordinate lookup functionality by entering an address and clicking the button to obtain latitude and longitude coordinates

Starting URL: https://www.coordenadas-gps.com/

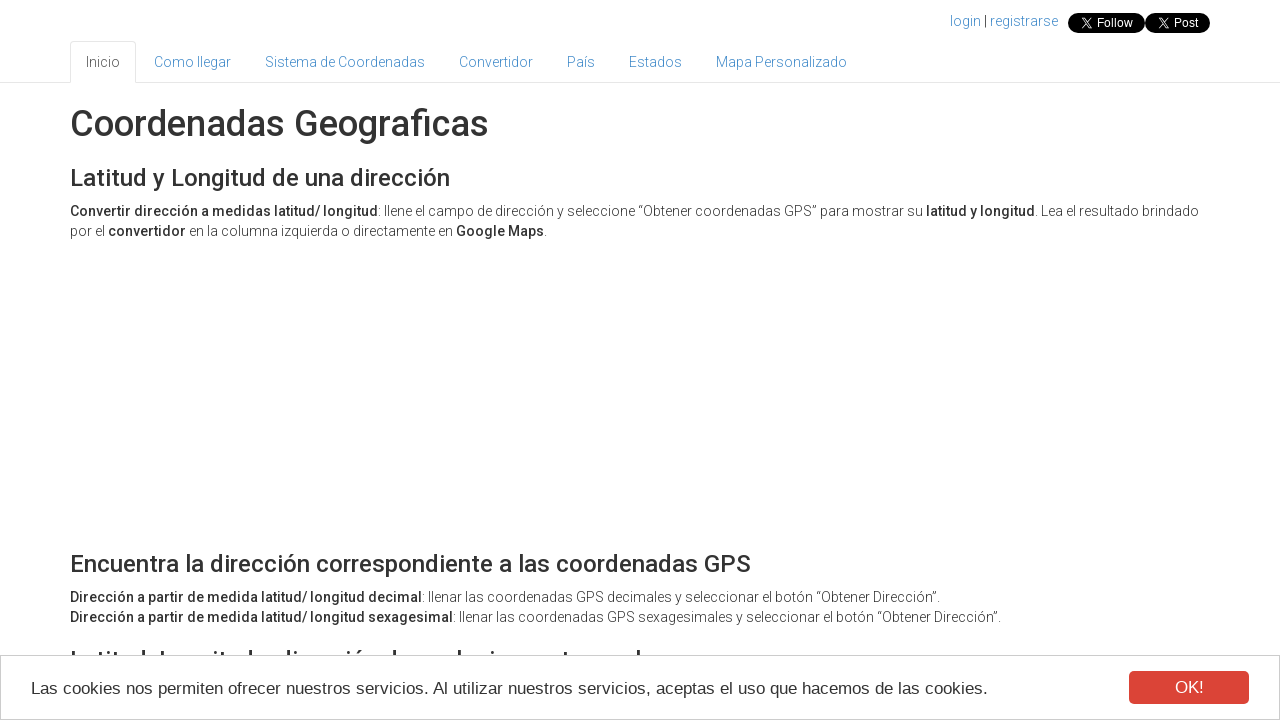

Filled address field with 'CARRER JUAN XXIII 2' on #address
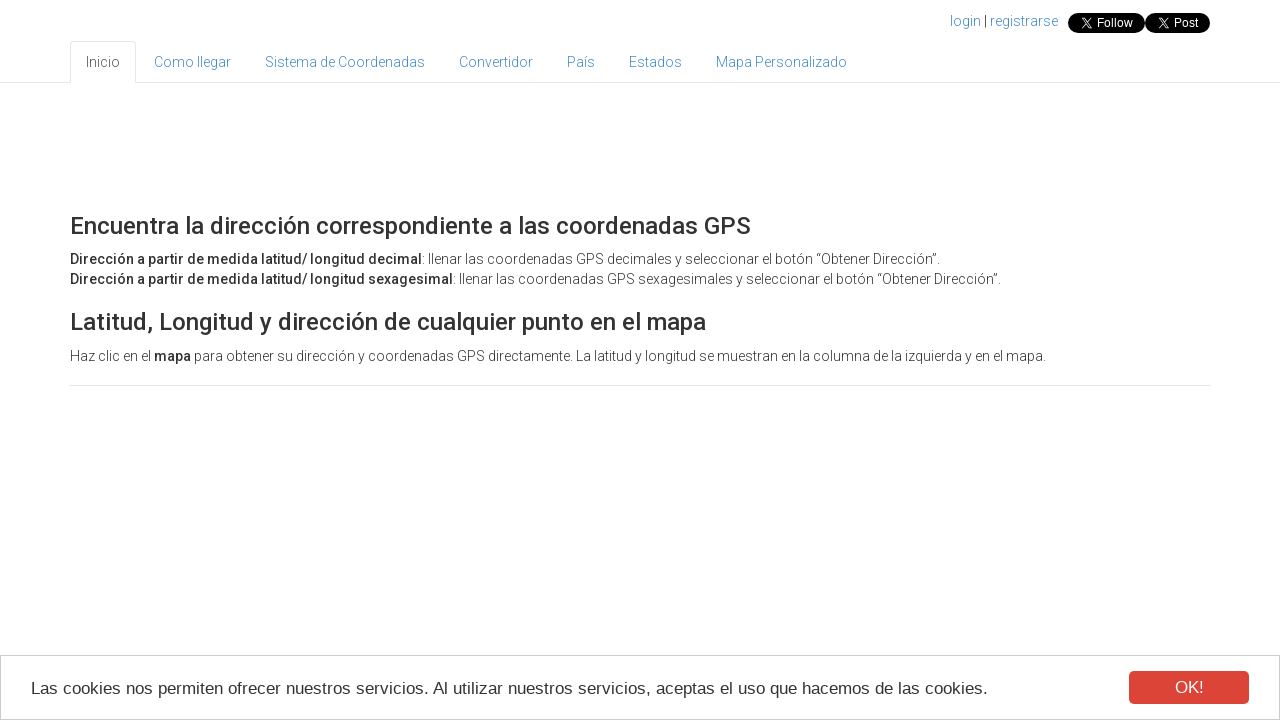

Clicked 'Obtener Coordenadas GPS' button to retrieve GPS coordinates at (266, 361) on xpath=//button[contains(text(), 'Obtener Coordenadas GPS')]
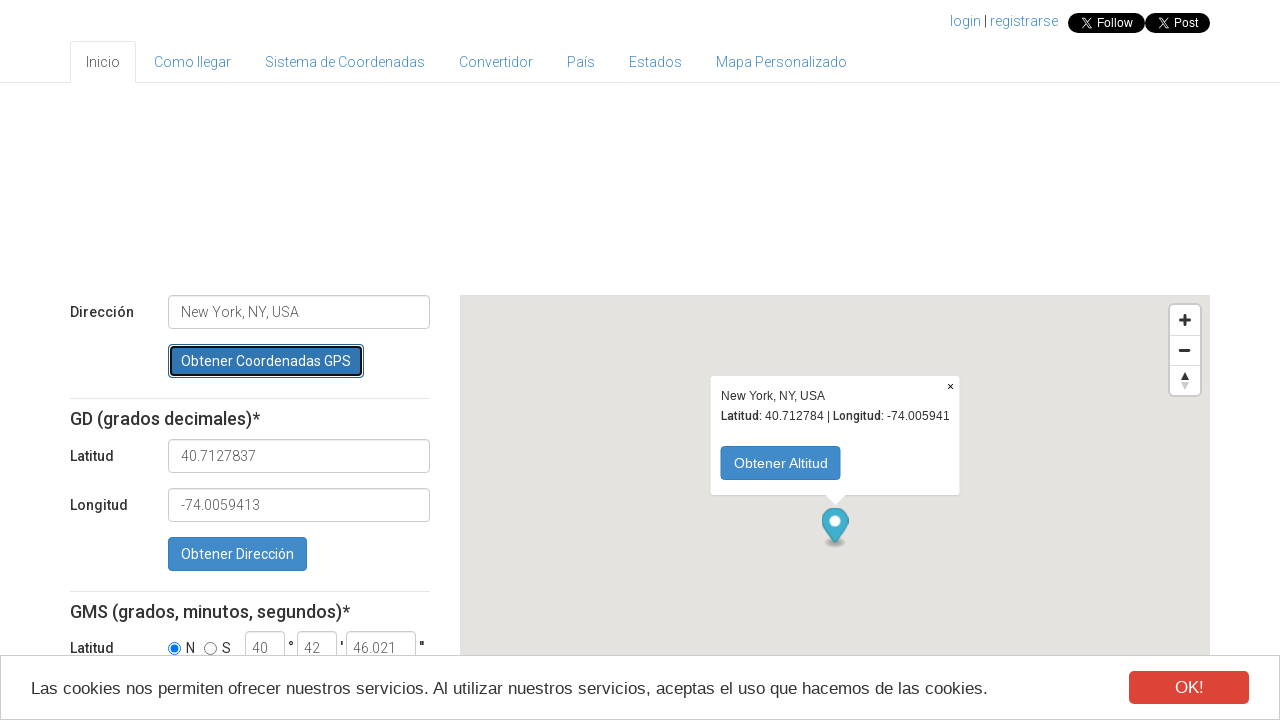

Latitude field populated with GPS coordinate data
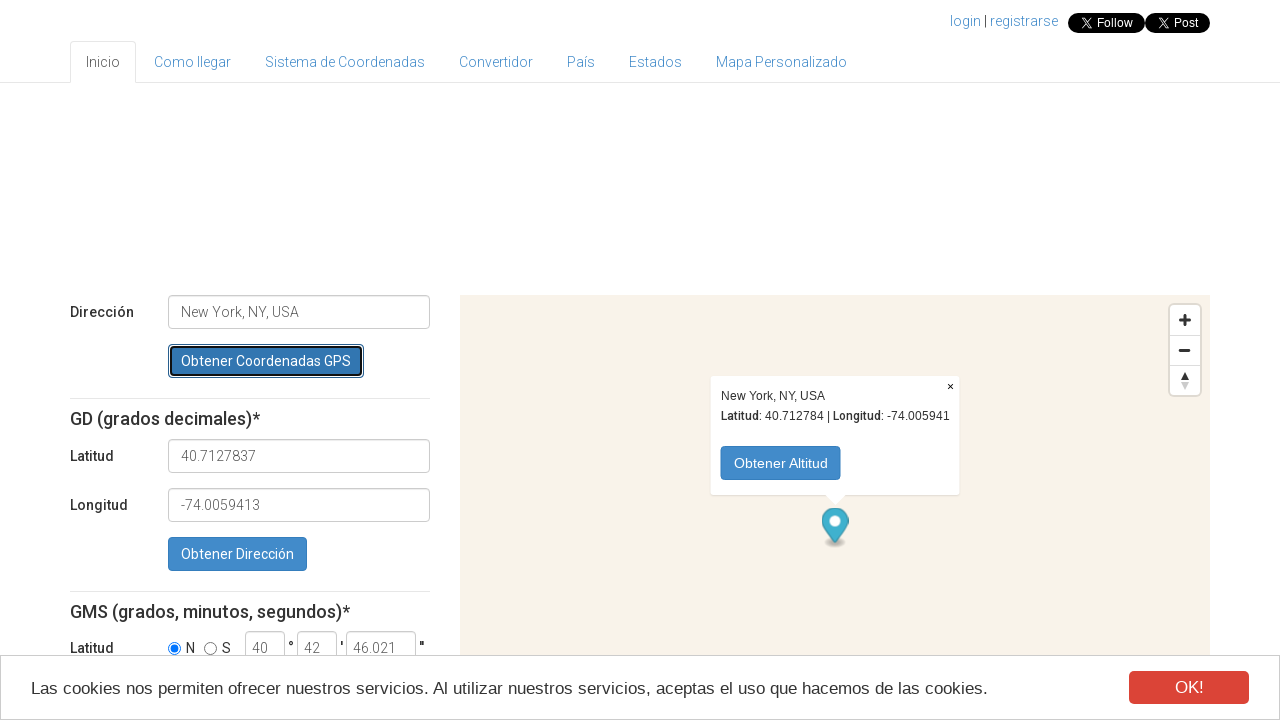

Longitude field populated with GPS coordinate data
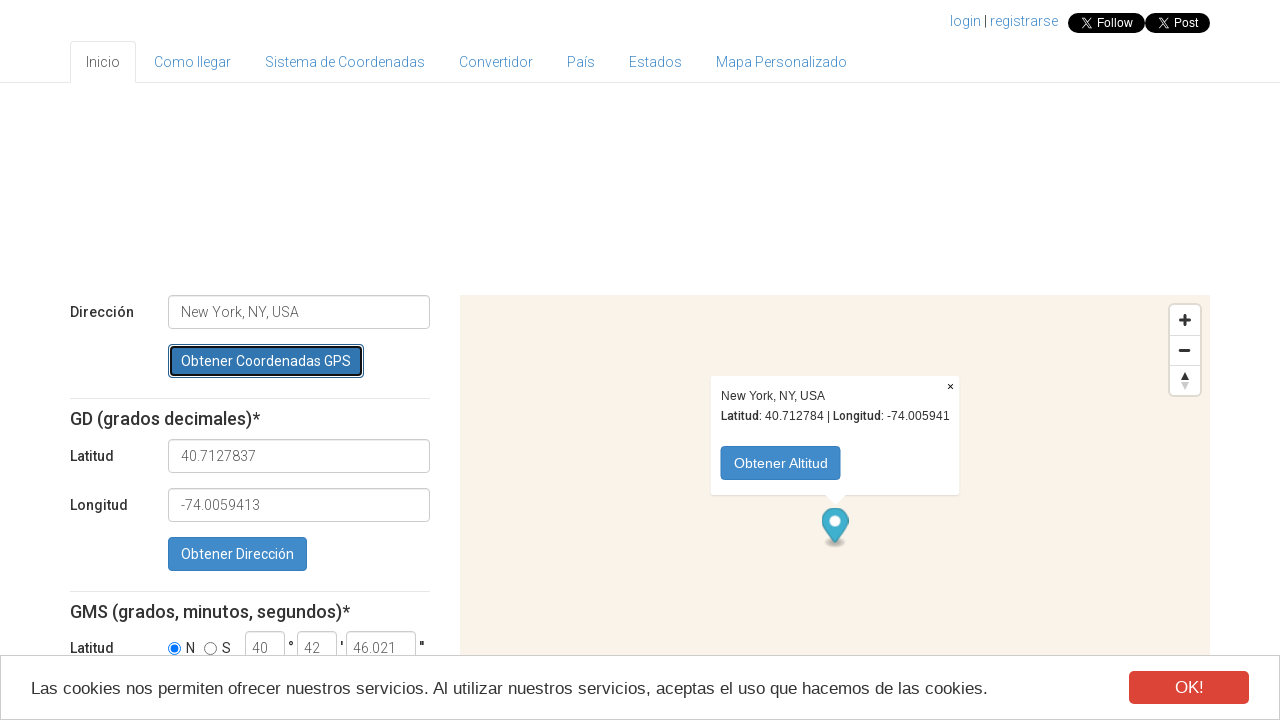

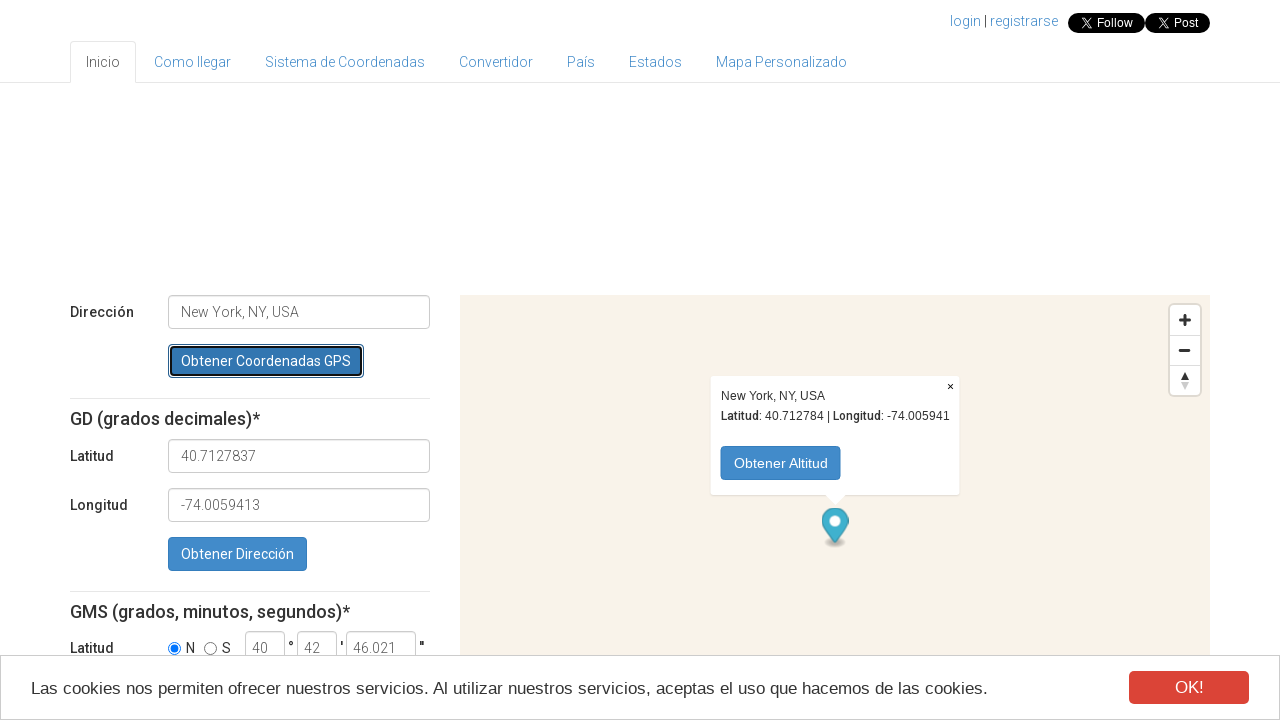